Tests checkbox functionality by clicking a checkbox to select it, verifying it's selected, then clicking again to deselect it and verifying it's unselected. Also counts the total number of checkboxes on the page.

Starting URL: https://rahulshettyacademy.com/AutomationPractice/

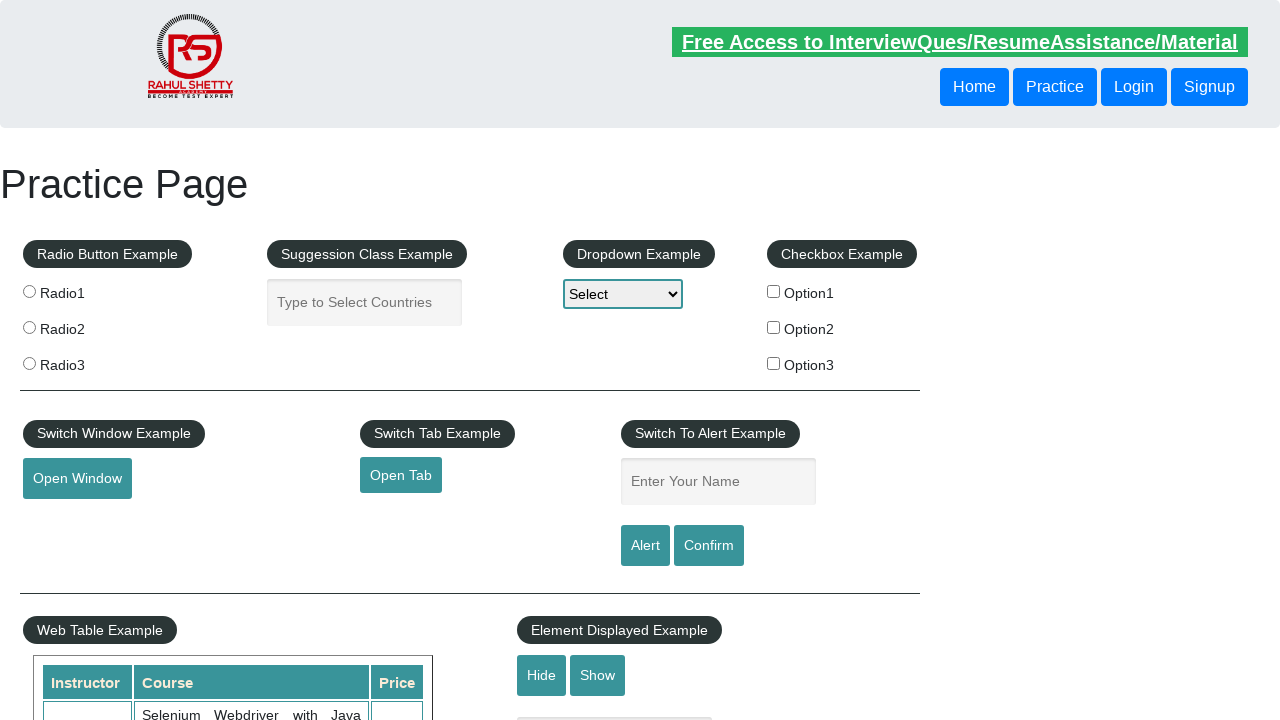

Clicked checkbox option 1 to select it at (774, 291) on #checkBoxOption1
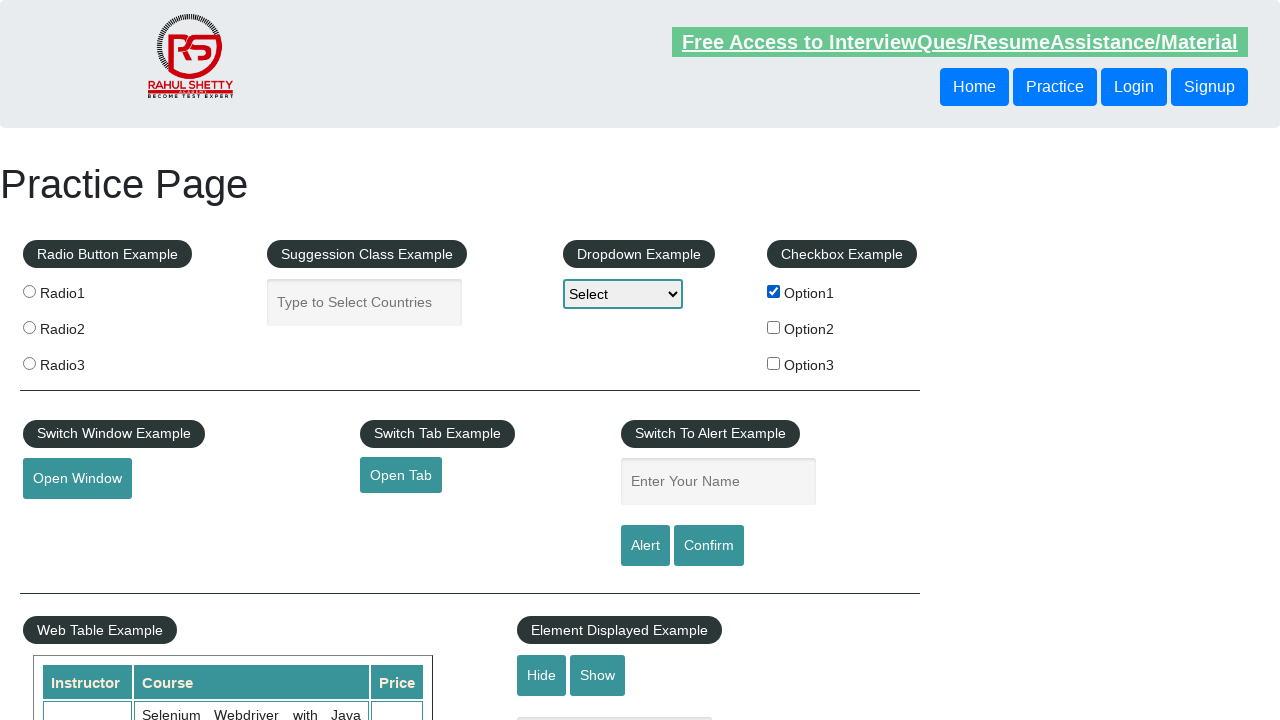

Verified checkbox option 1 is selected
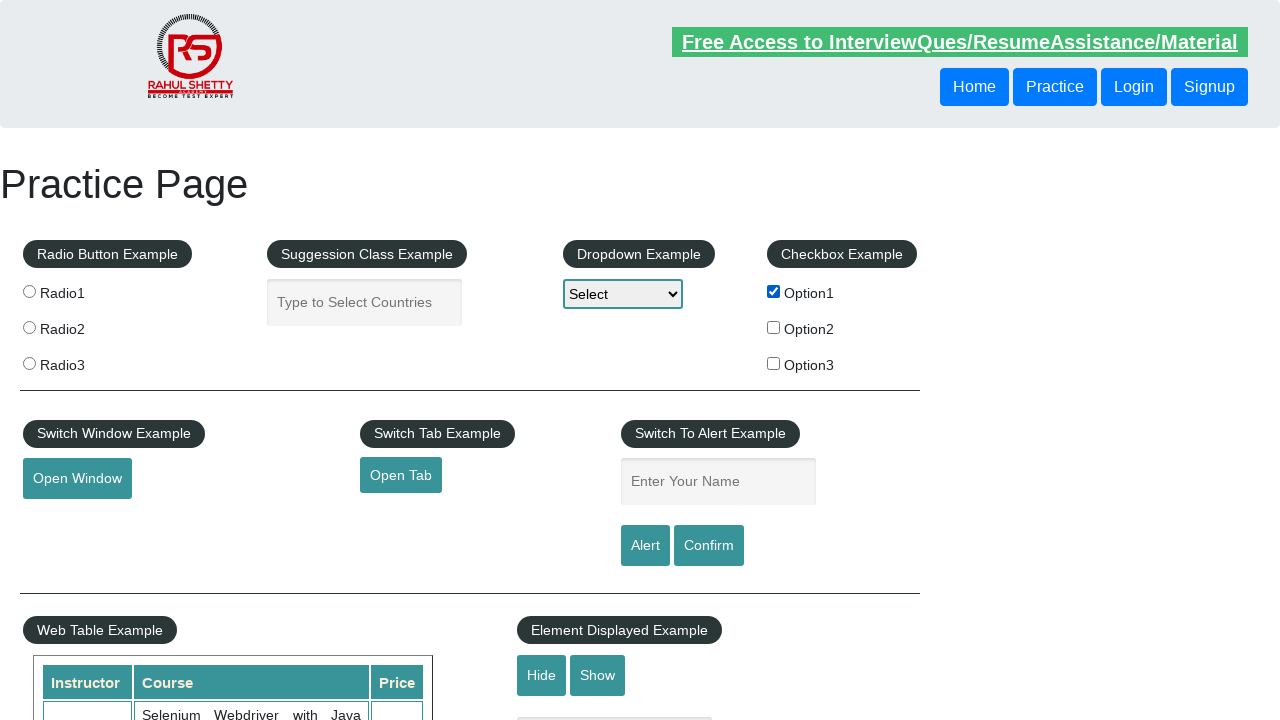

Clicked checkbox option 1 again to deselect it at (774, 291) on #checkBoxOption1
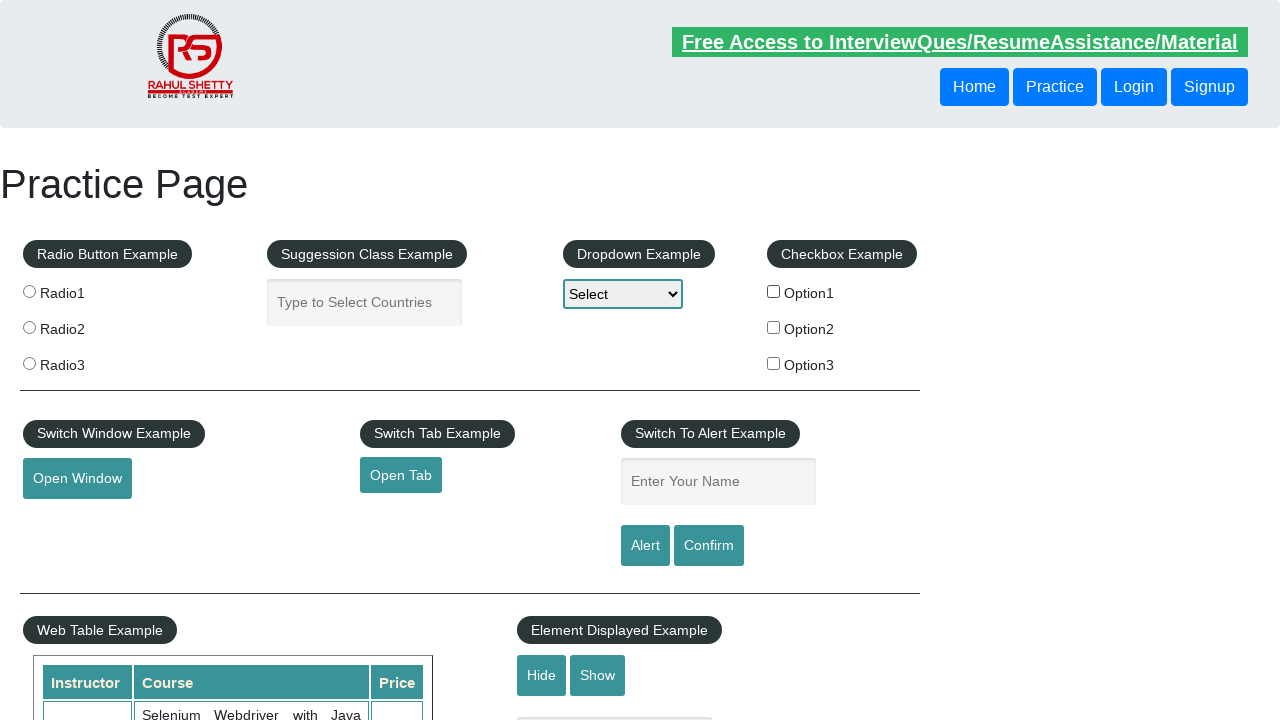

Verified checkbox option 1 is deselected
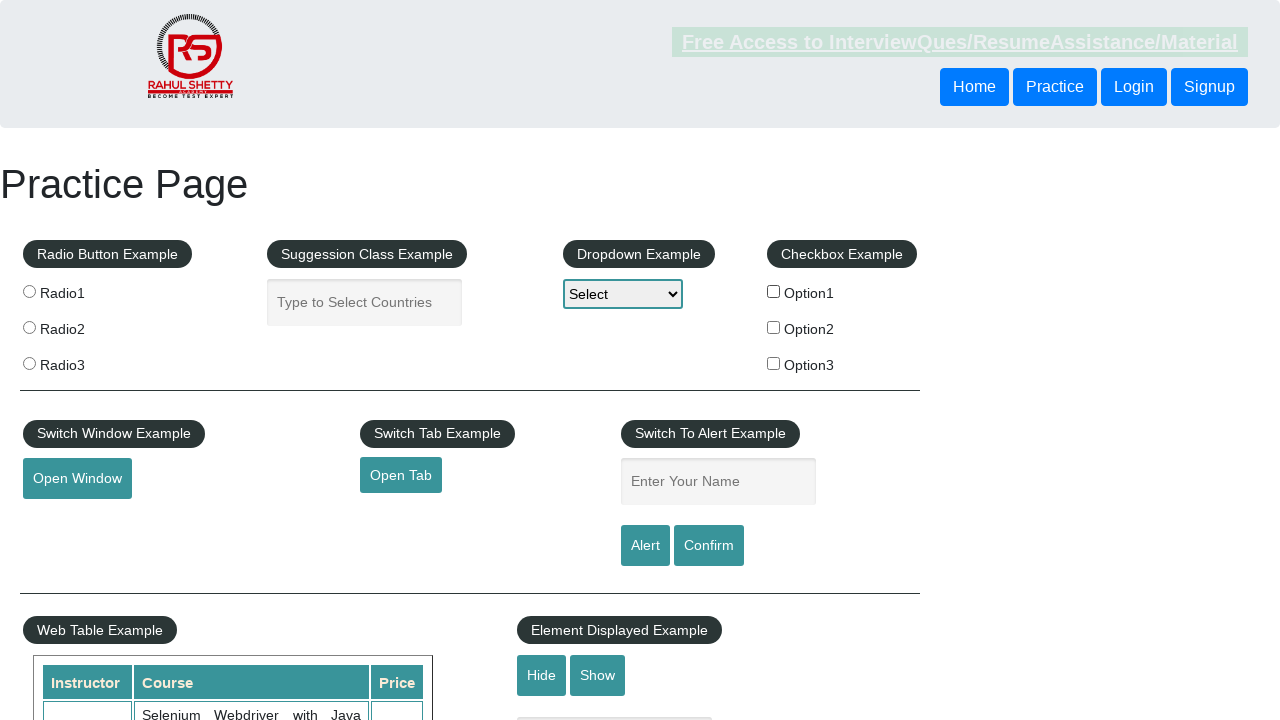

Counted total number of checkboxes on the page: 3
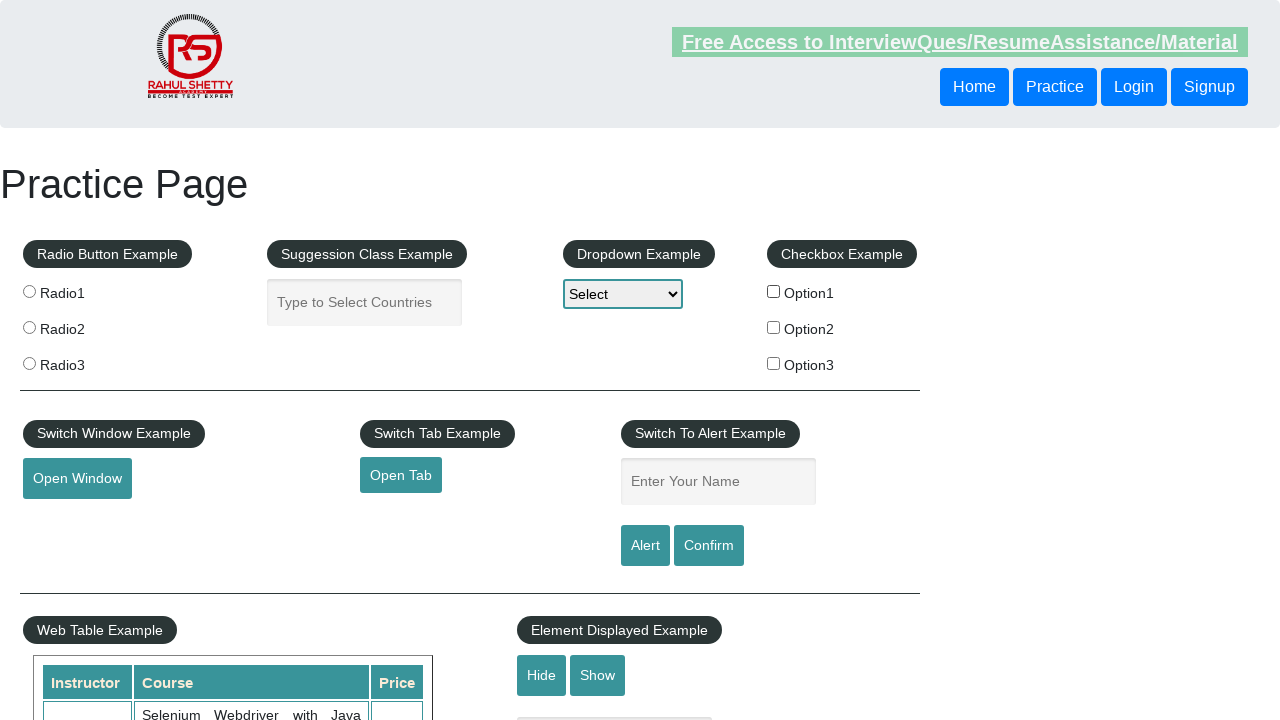

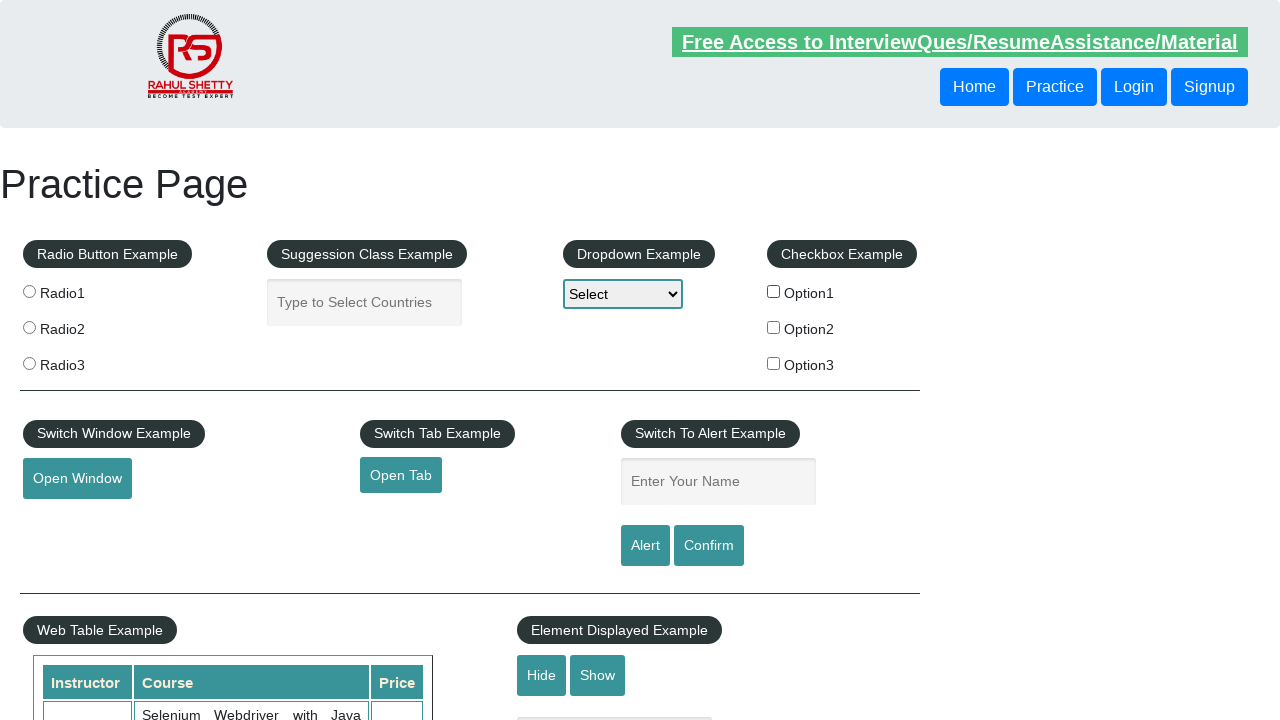